Tests multi-tab browser functionality by opening multiple tabs and navigating to different Selenium documentation pages (downloads and support pages) in different tabs.

Starting URL: https://www.selenium.dev/downloads/

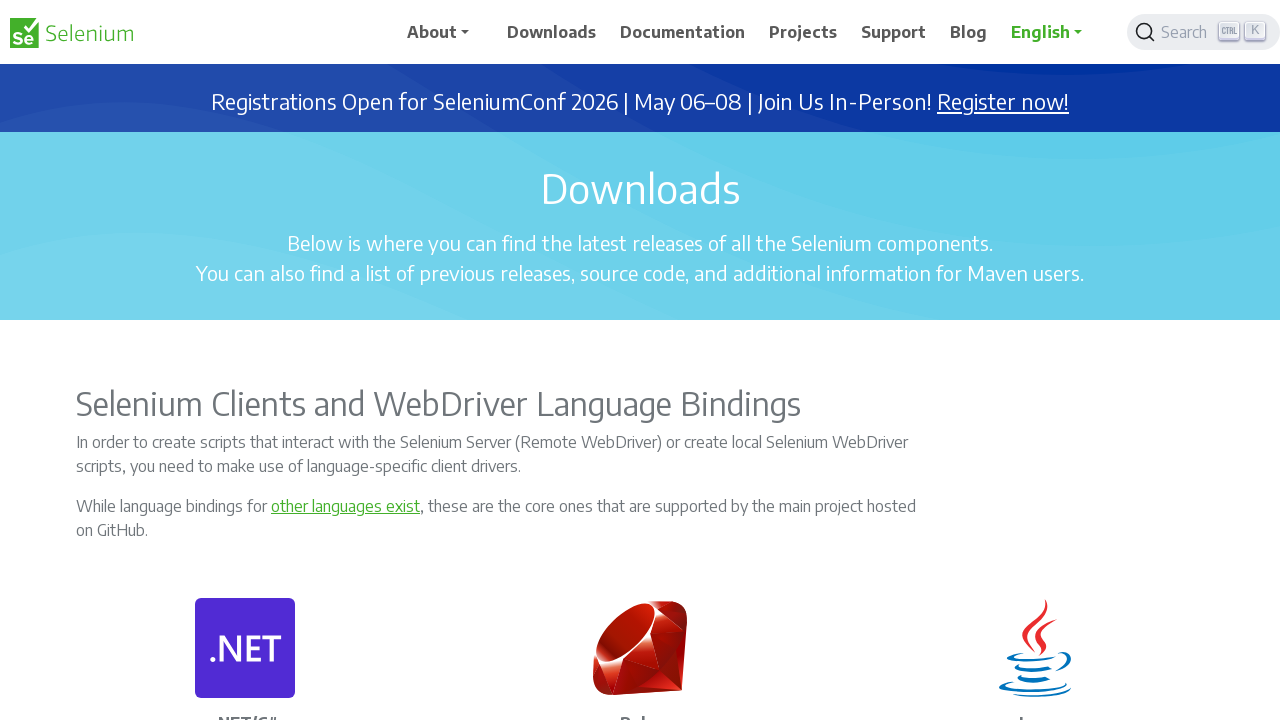

Downloads page loaded successfully
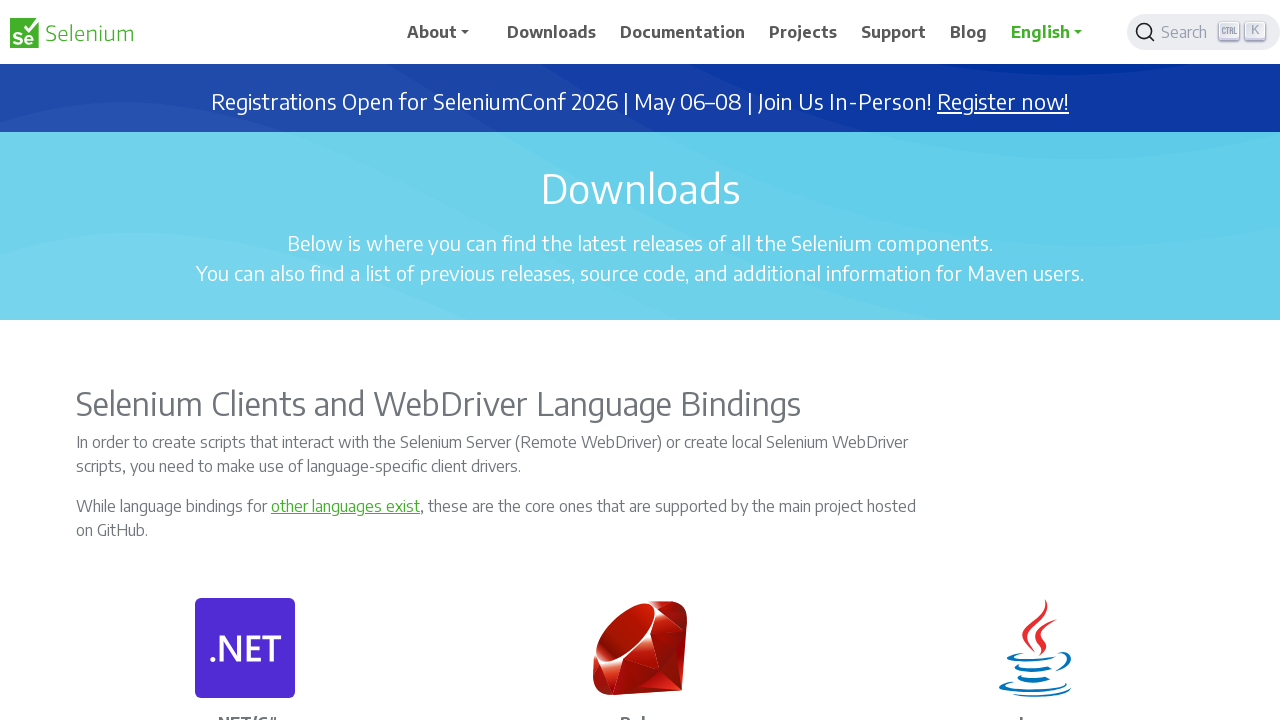

Opened a new tab
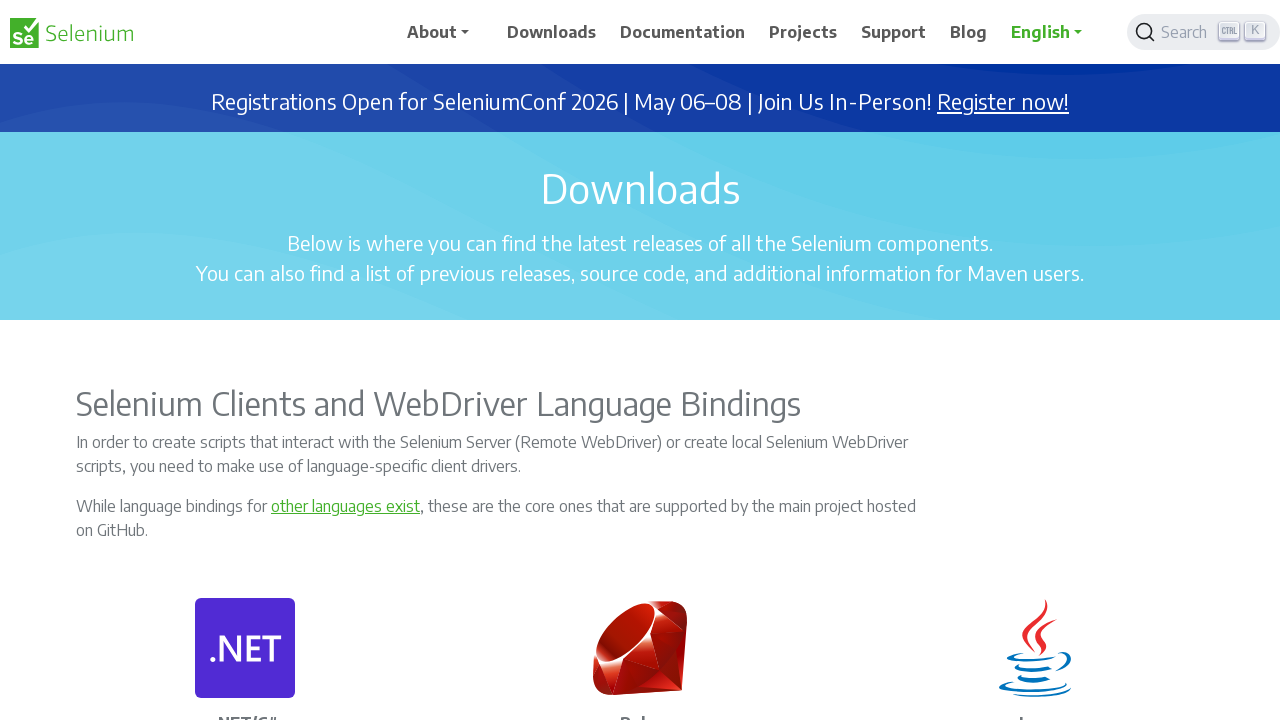

Navigated to Selenium support page in new tab
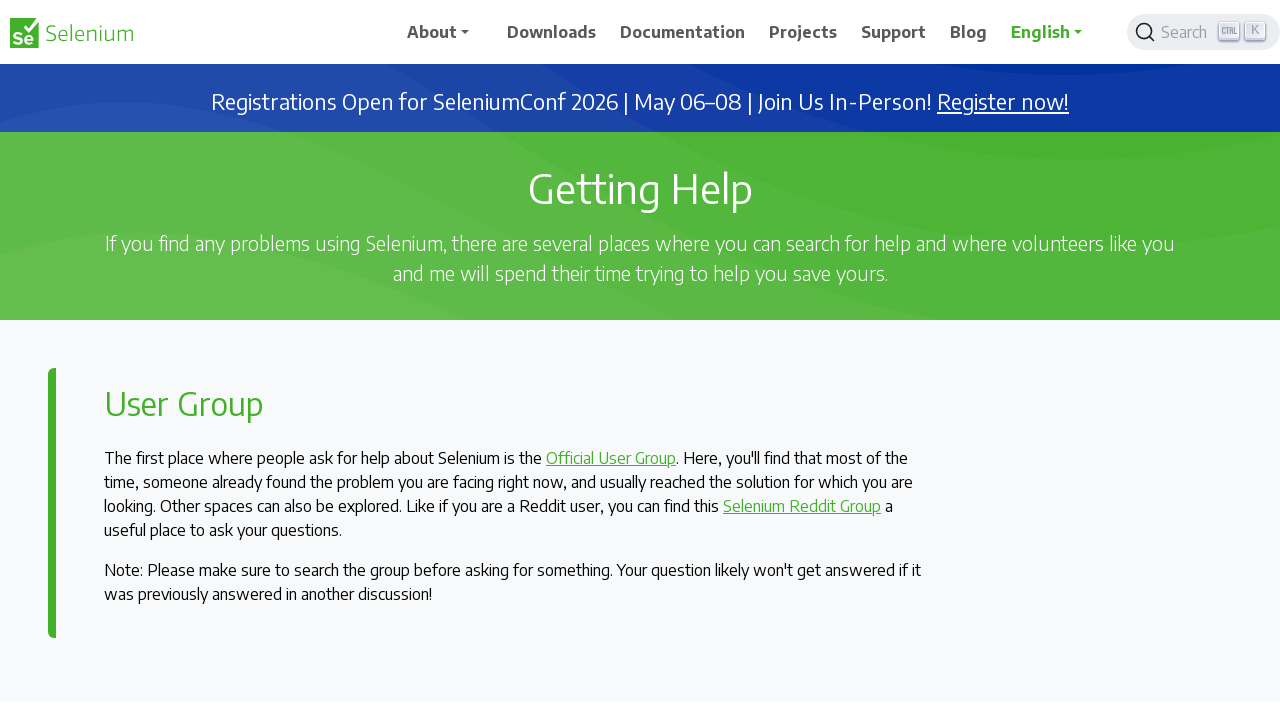

Support page loaded successfully
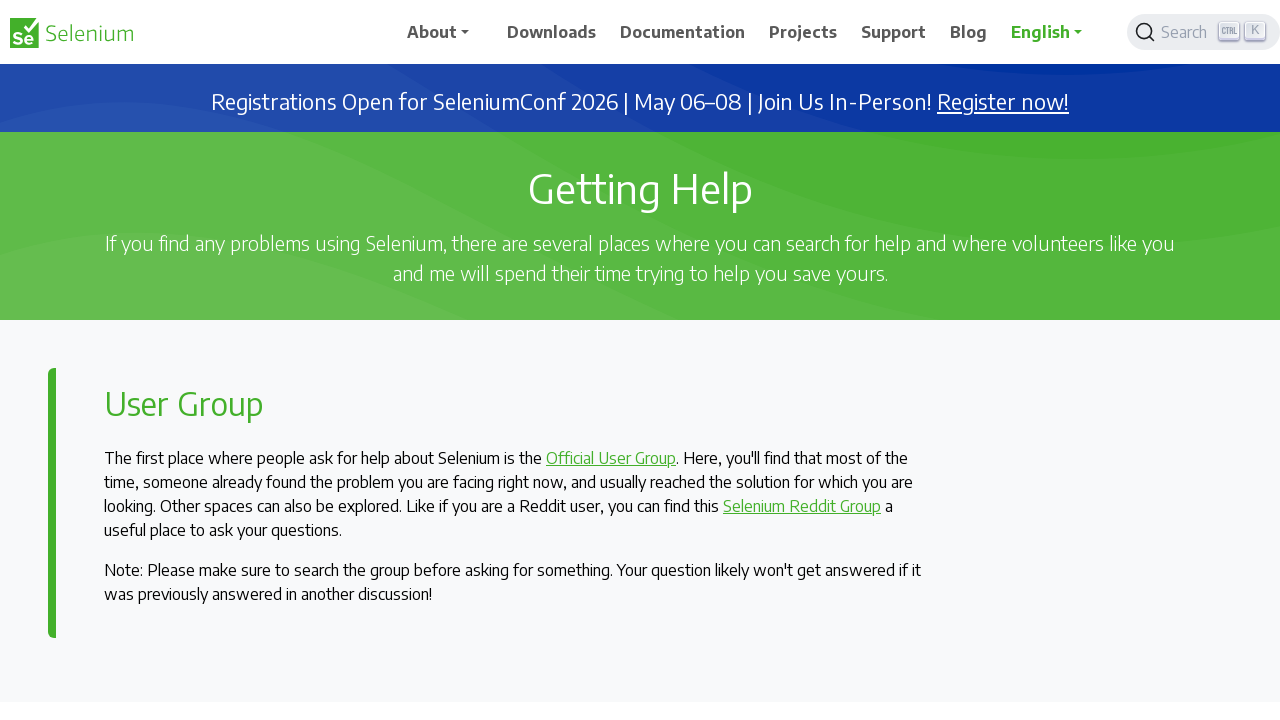

Switched back to downloads page tab
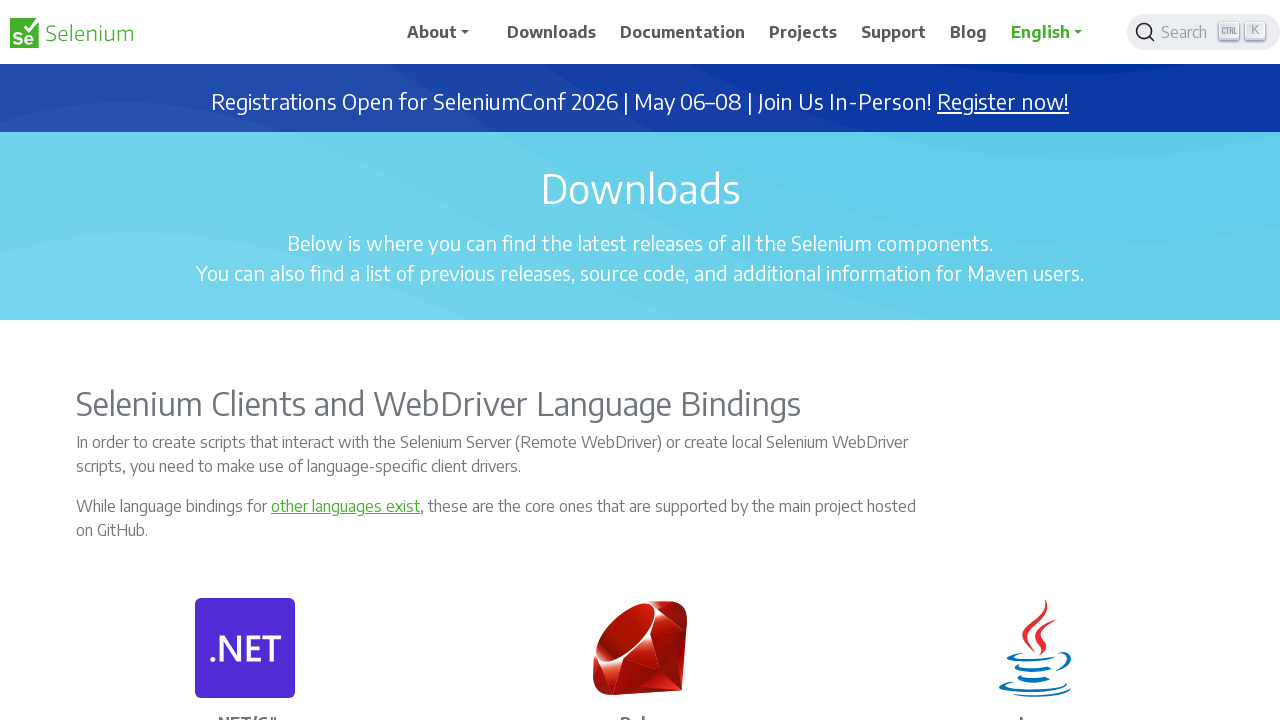

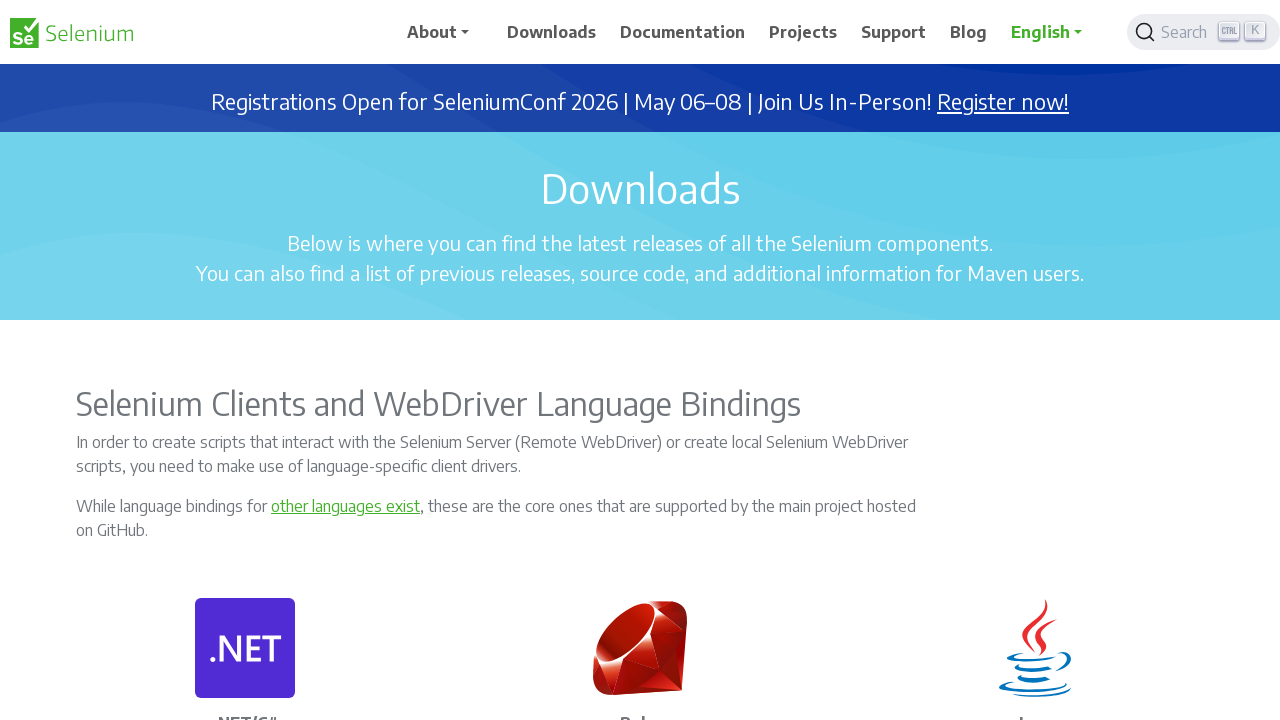